Tests that main and footer sections become visible when items are added to the todo list

Starting URL: https://demo.playwright.dev/todomvc

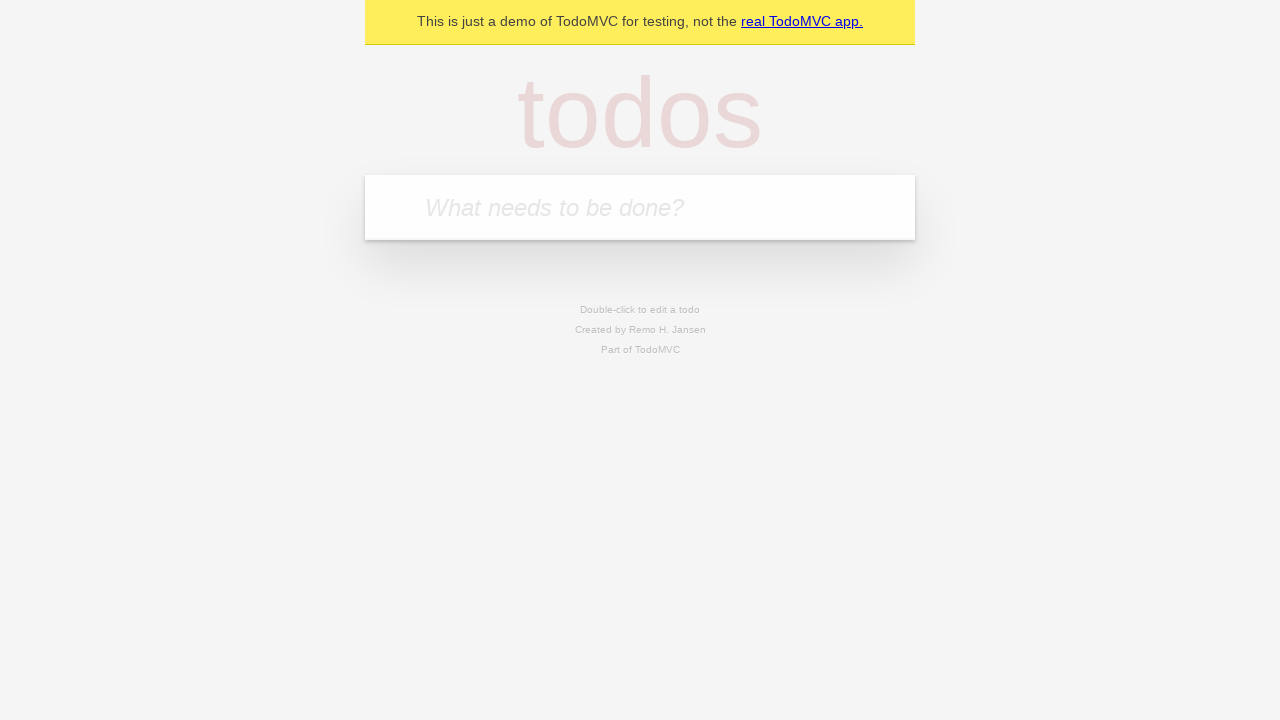

Filled todo input field with 'buy some cheese' on internal:attr=[placeholder="What needs to be done?"i]
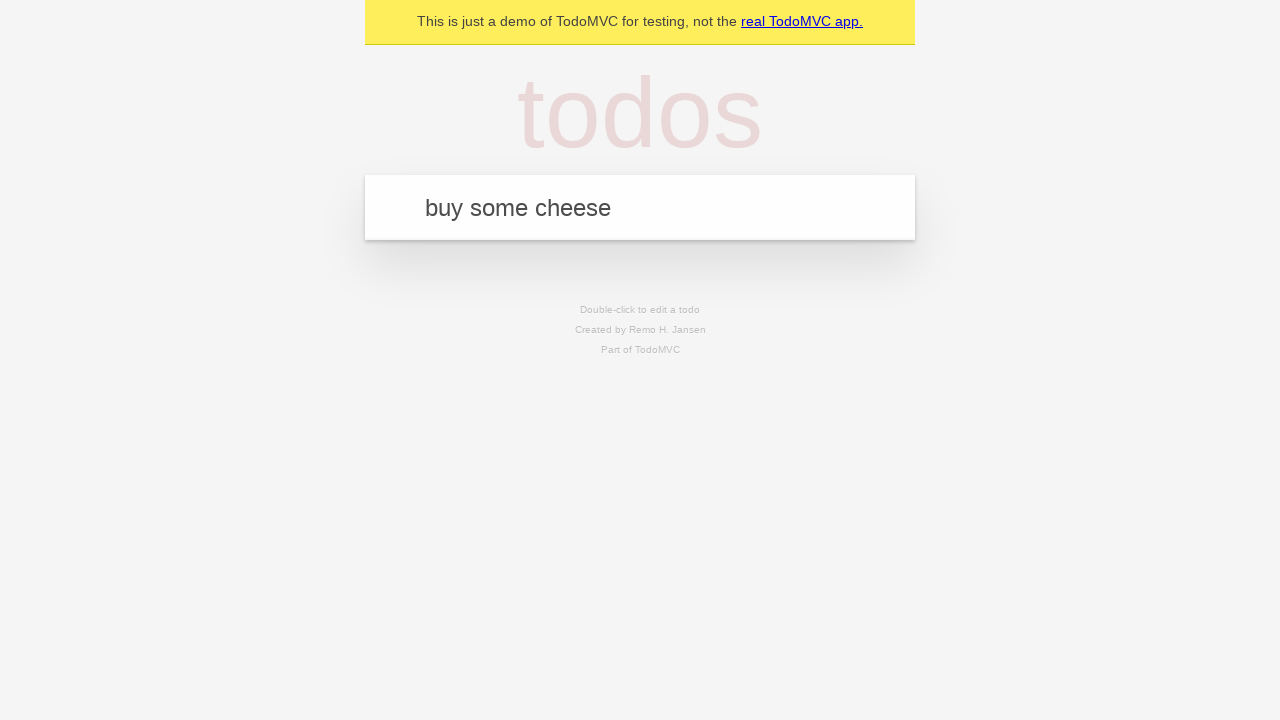

Pressed Enter to add todo item on internal:attr=[placeholder="What needs to be done?"i]
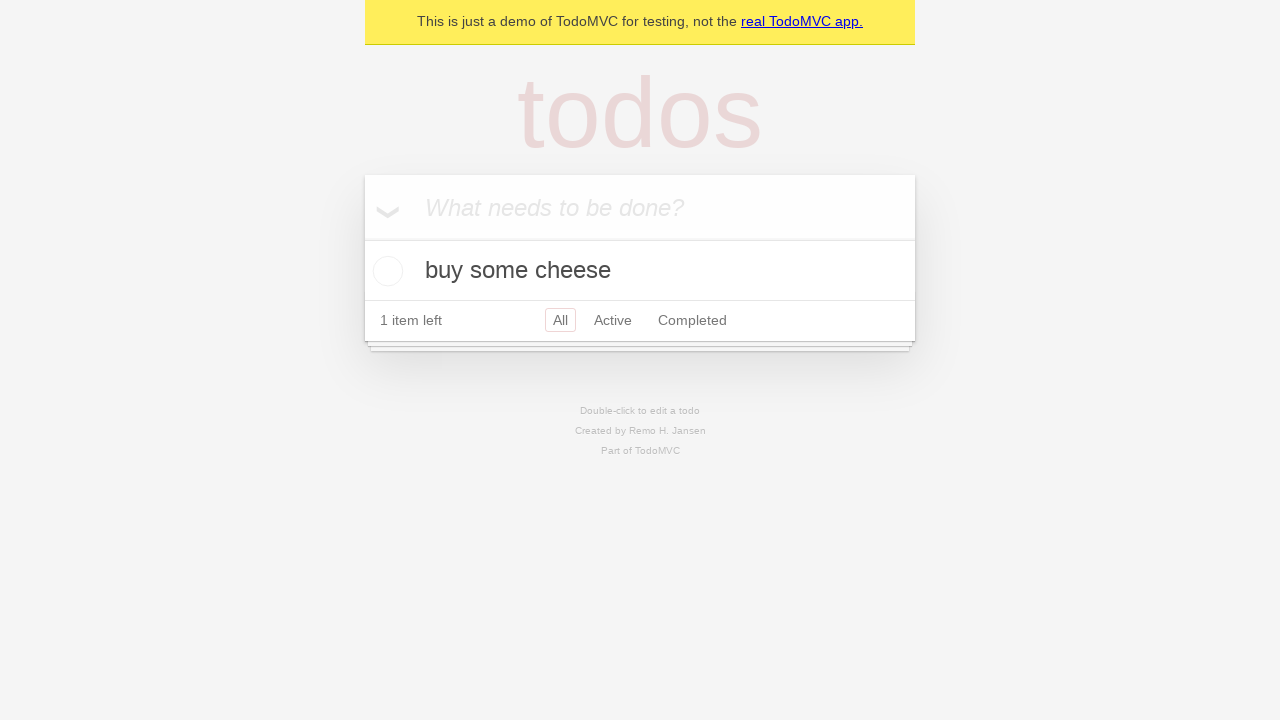

#main section became visible after adding item
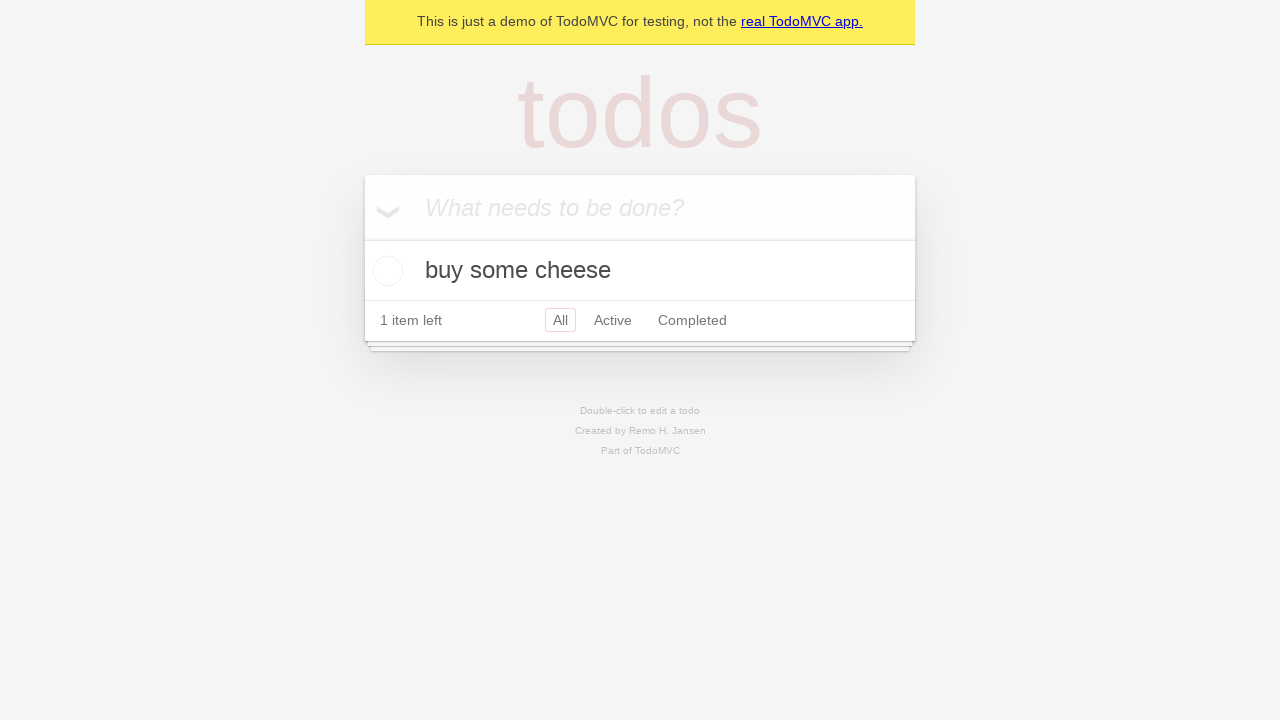

#footer section became visible after adding item
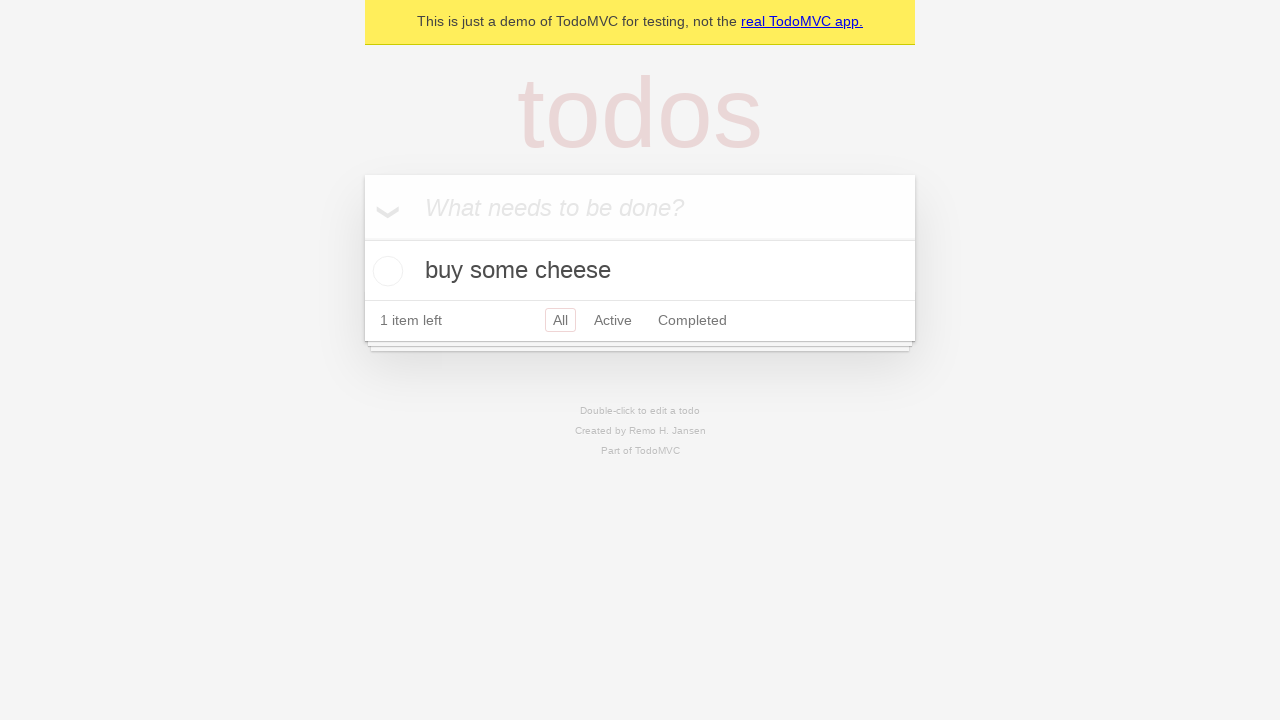

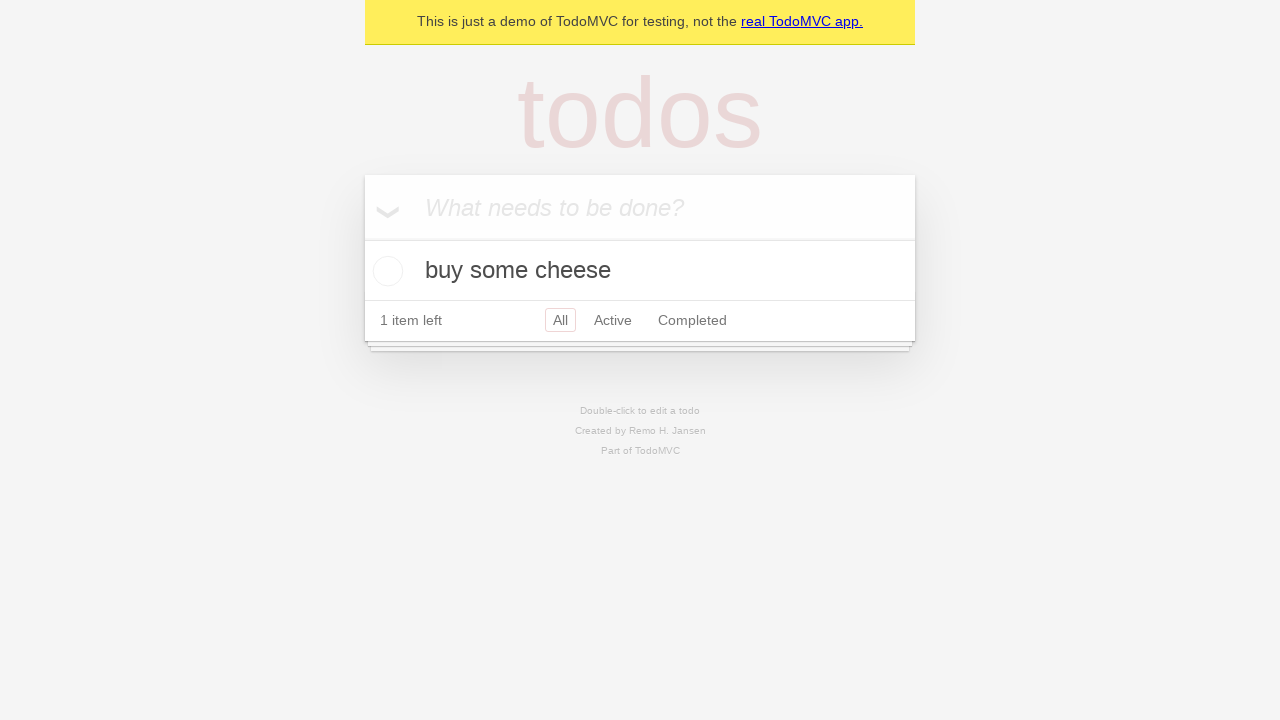